Tests iframe interaction by clicking on Iframe tab, filling a search input within the iframe, and submitting the search.

Starting URL: https://www.globalsqa.com/demo-site/frames-and-windows/

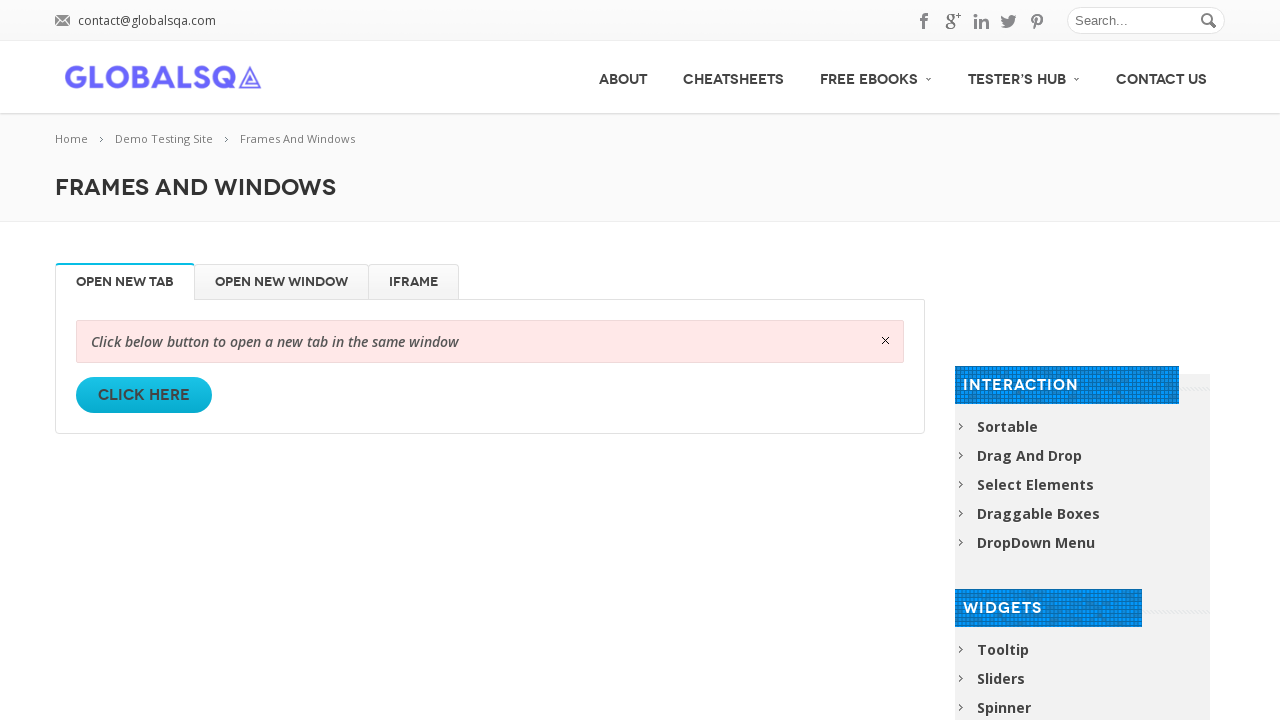

Page loaded and h1 element is visible
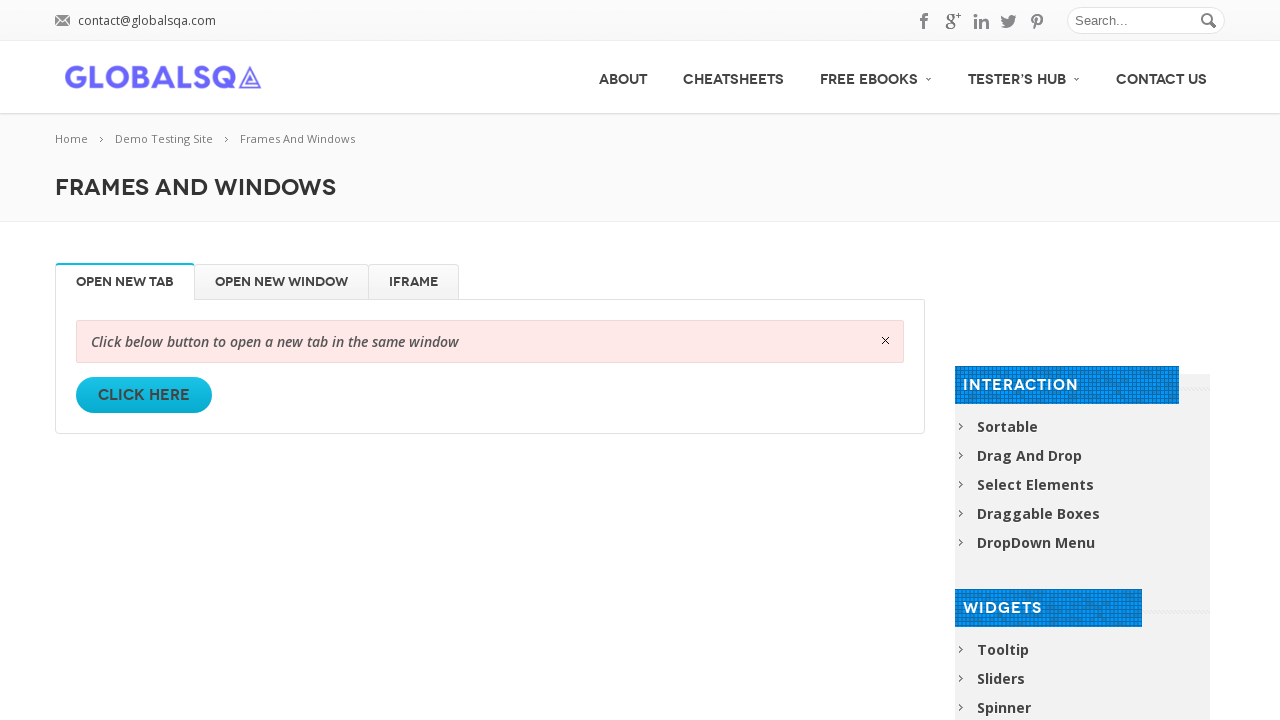

Clicked on Iframe tab at (414, 282) on text=Iframe
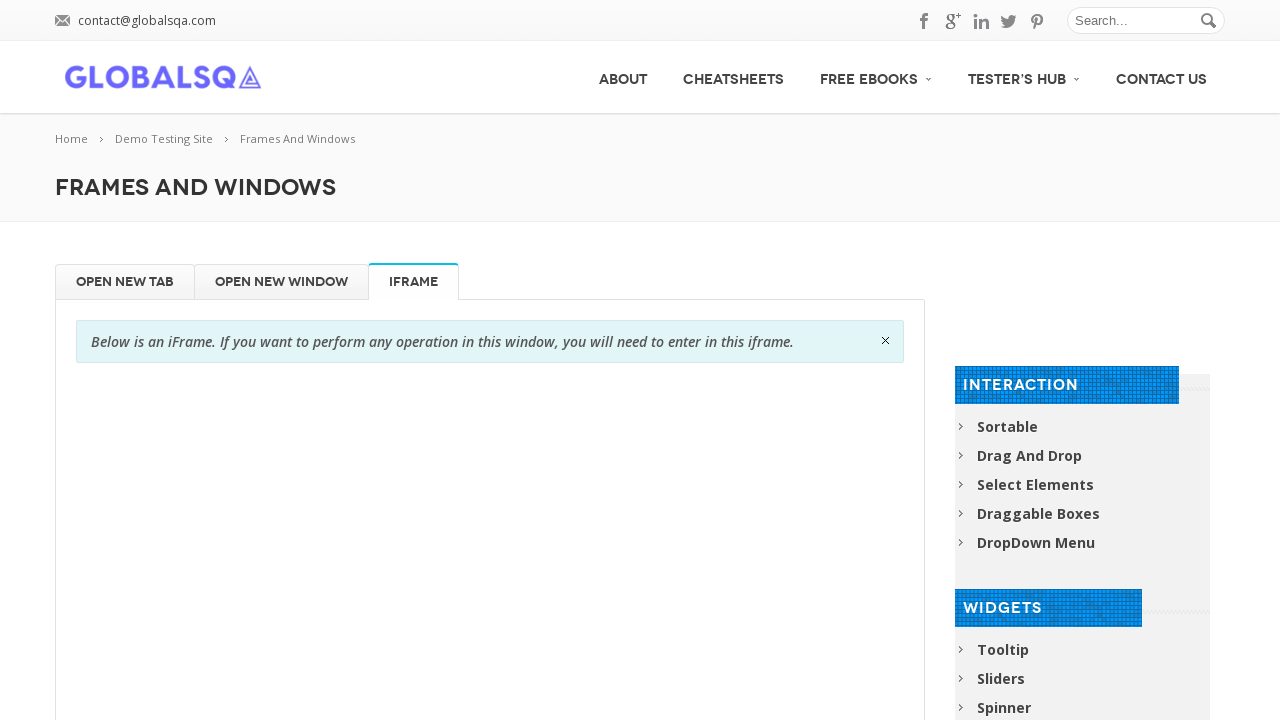

Located iframe with name 'globalSqa'
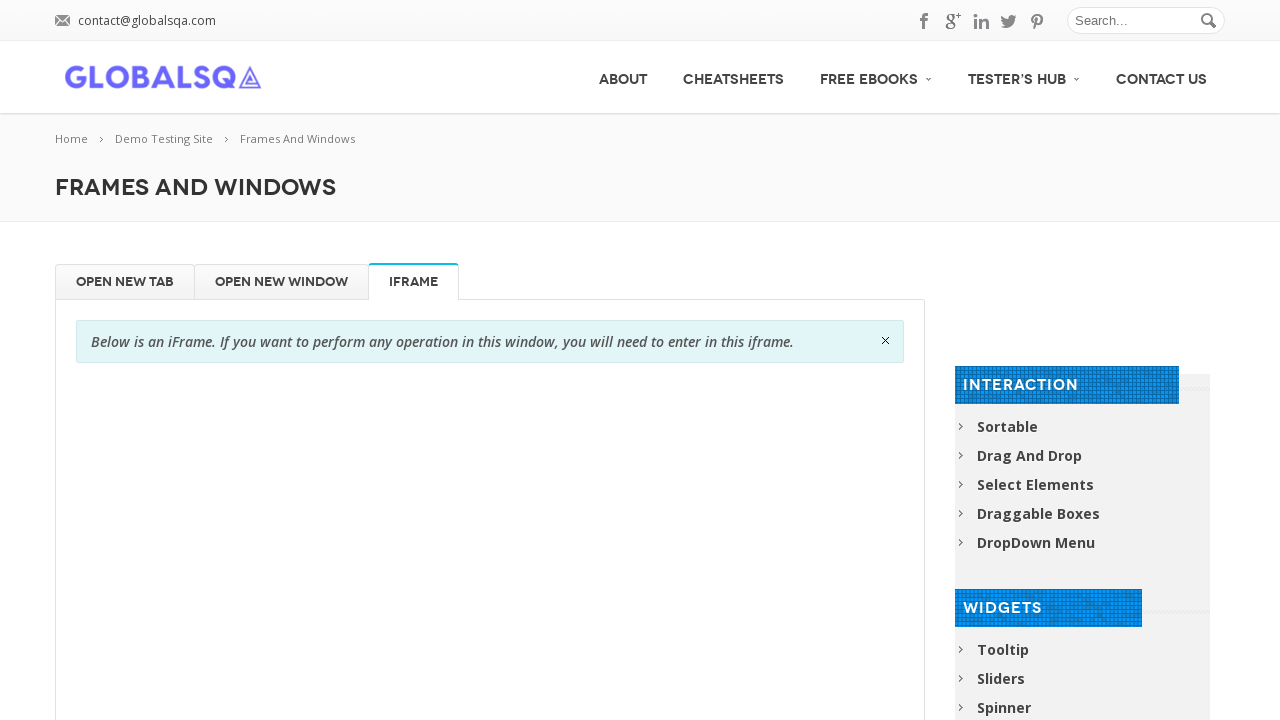

Filled search input with 'Playwright' inside iframe on iframe[name="globalSqa"] >> internal:control=enter-frame >> #s
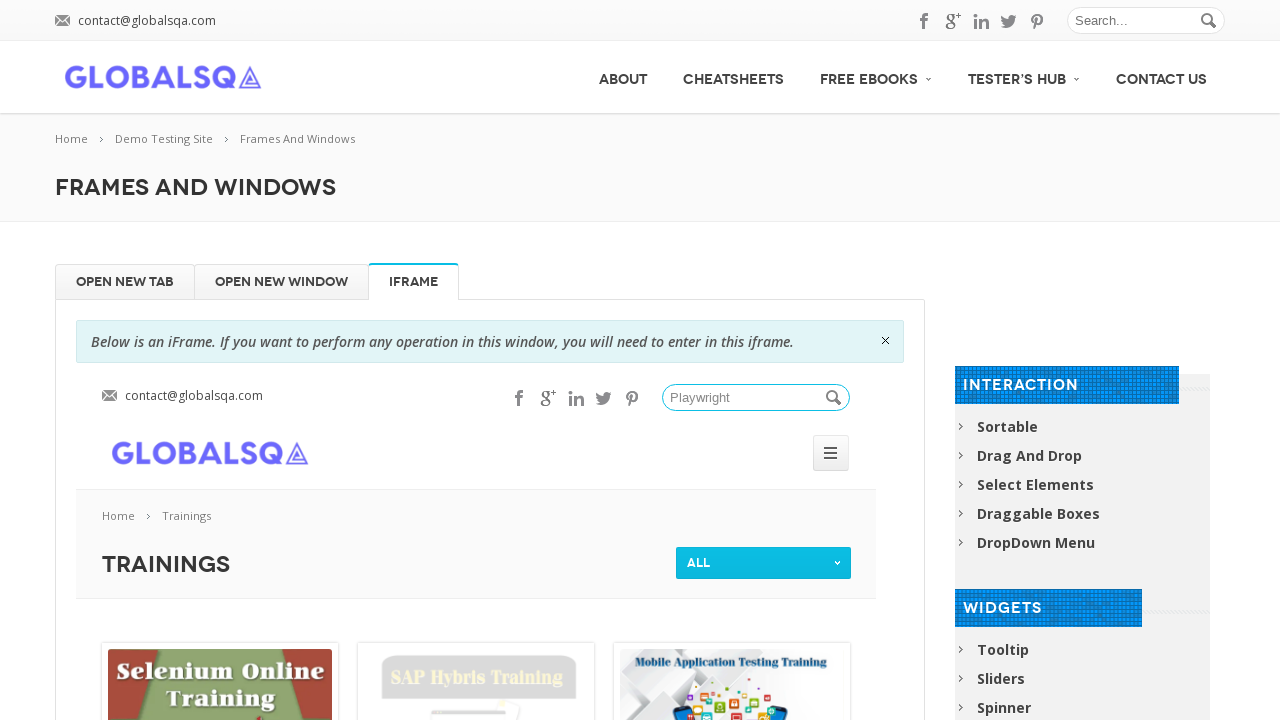

Clicked search button inside iframe at (835, 398) on iframe[name="globalSqa"] >> internal:control=enter-frame >> internal:role=button
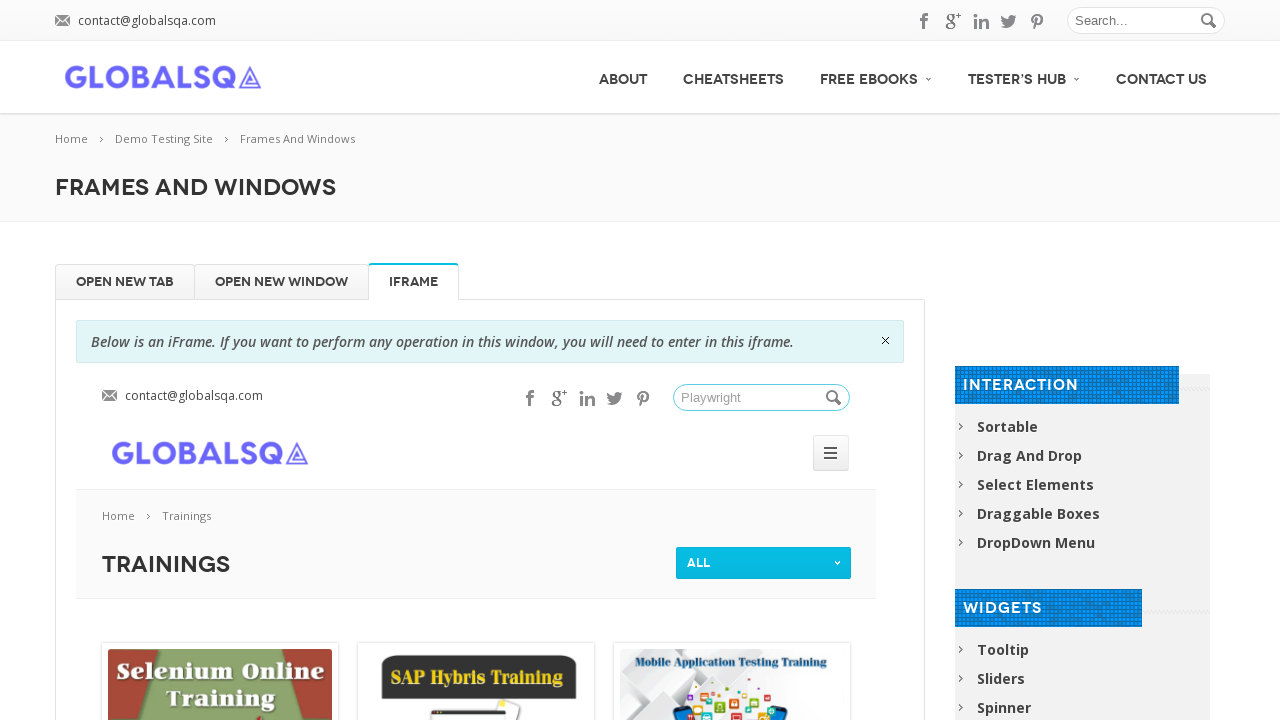

Search results loaded (ol element appeared)
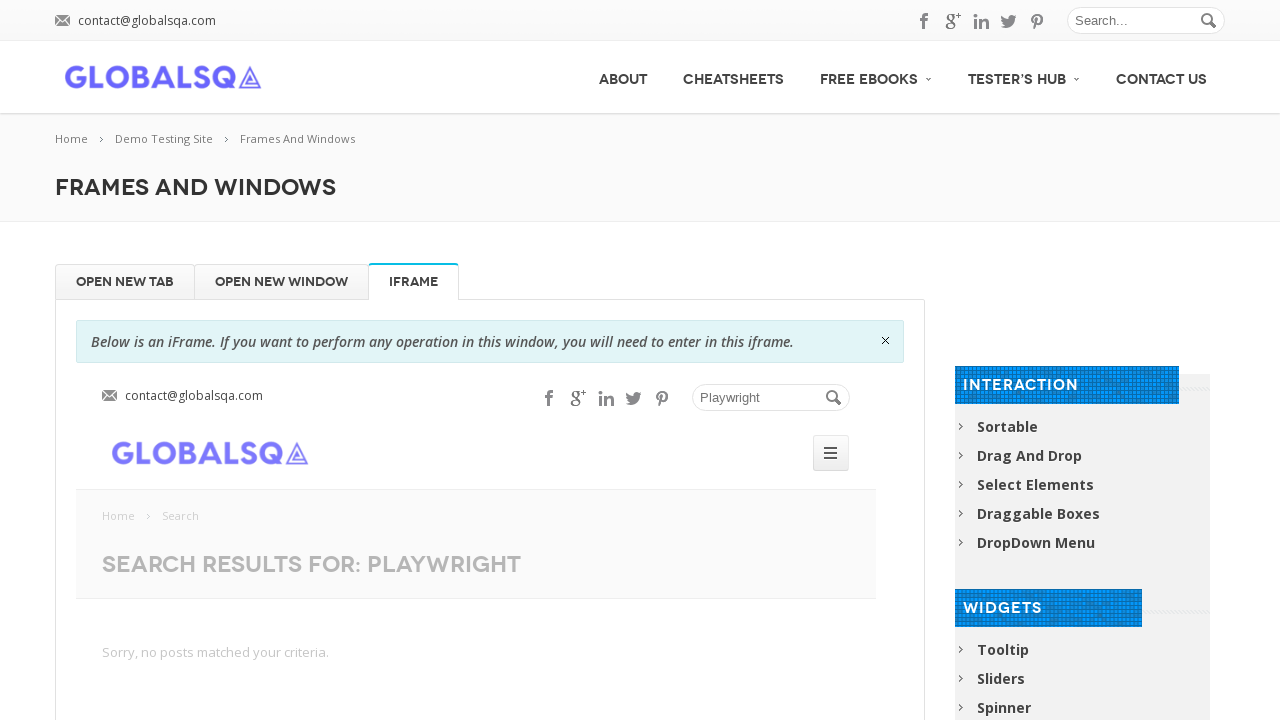

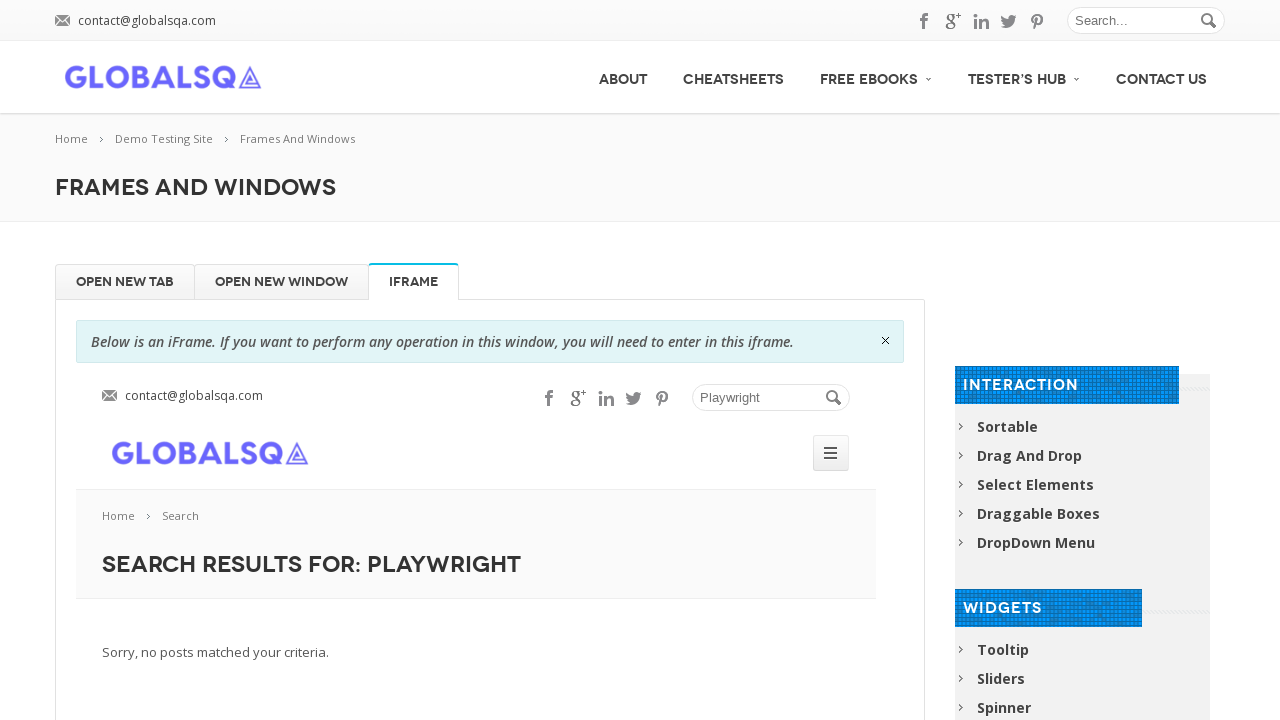